Navigates to VWO app page and clicks on the "Start a free trial" link

Starting URL: https://app.vwo.com

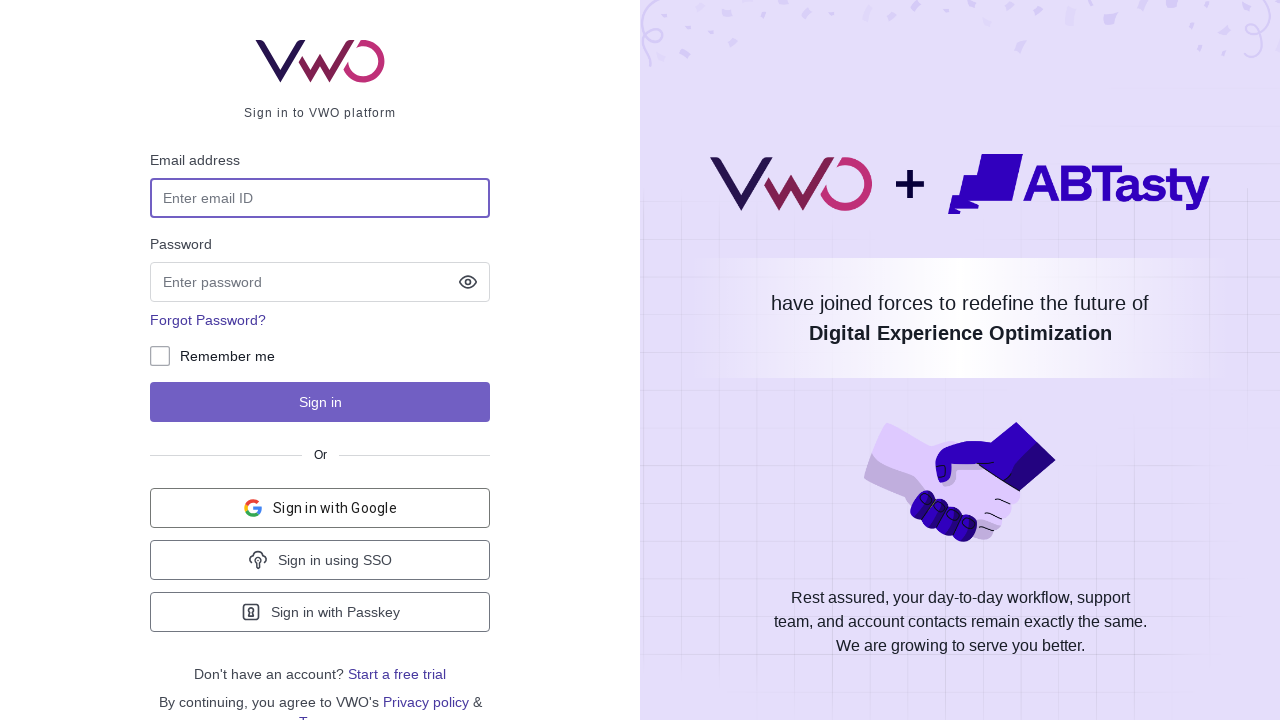

Navigated to VWO app page at https://app.vwo.com
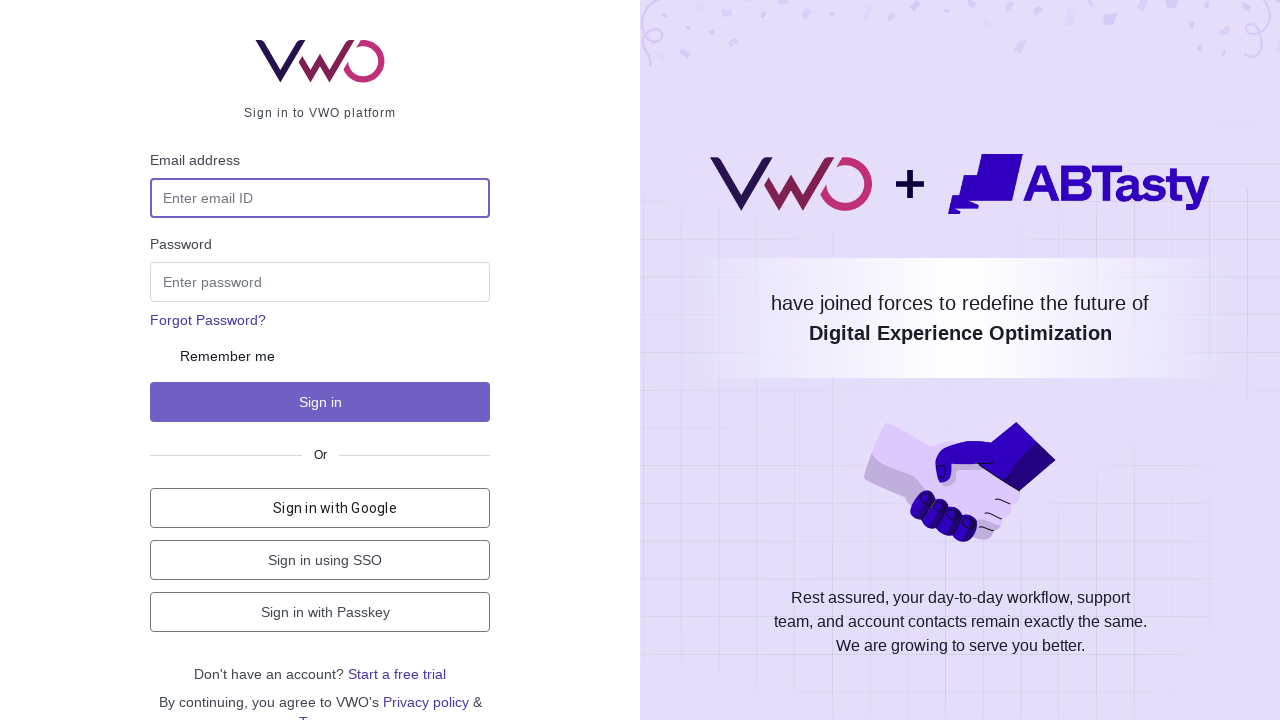

Clicked on 'Start a free trial' link at (397, 674) on text='Start a free trial'
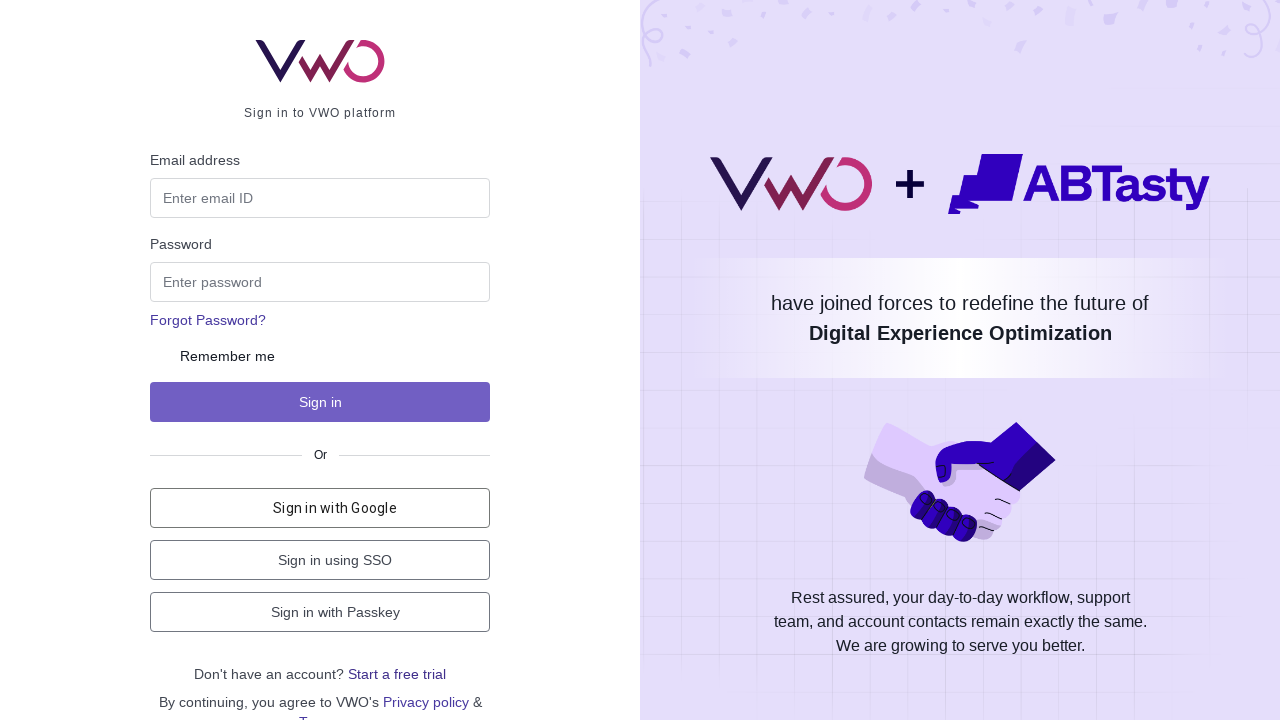

Waited 5 seconds for page to load after clicking
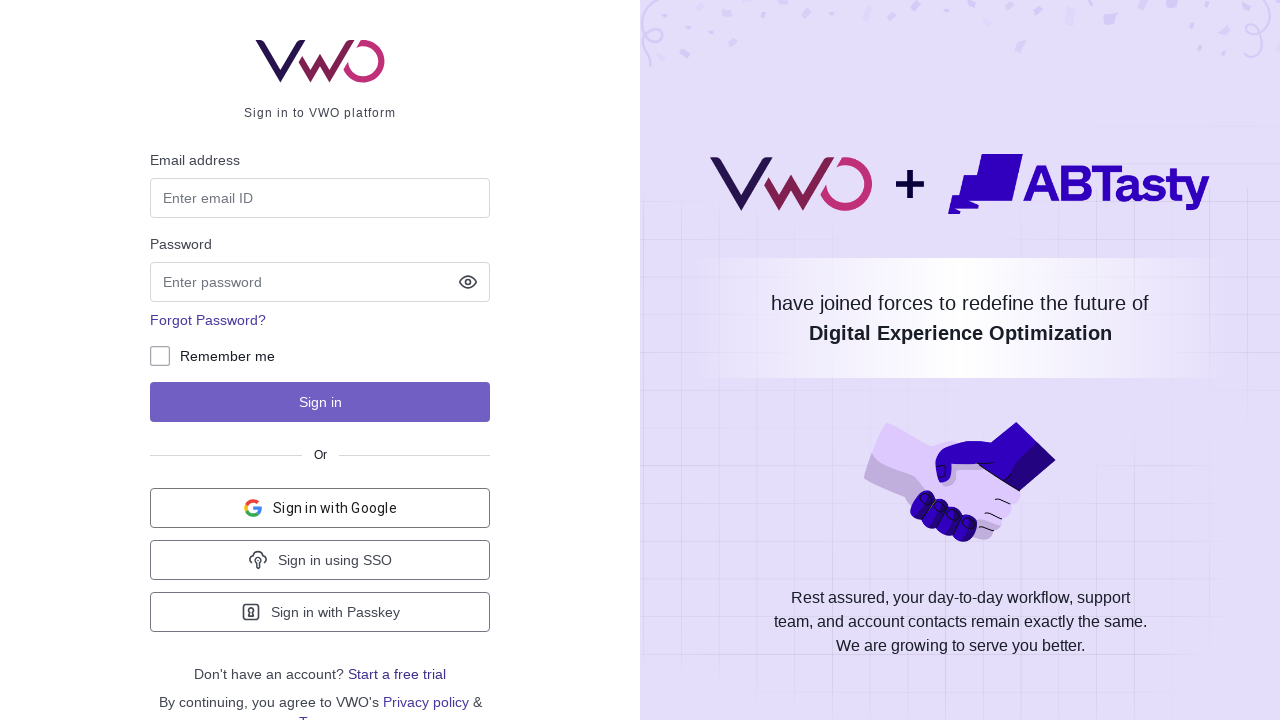

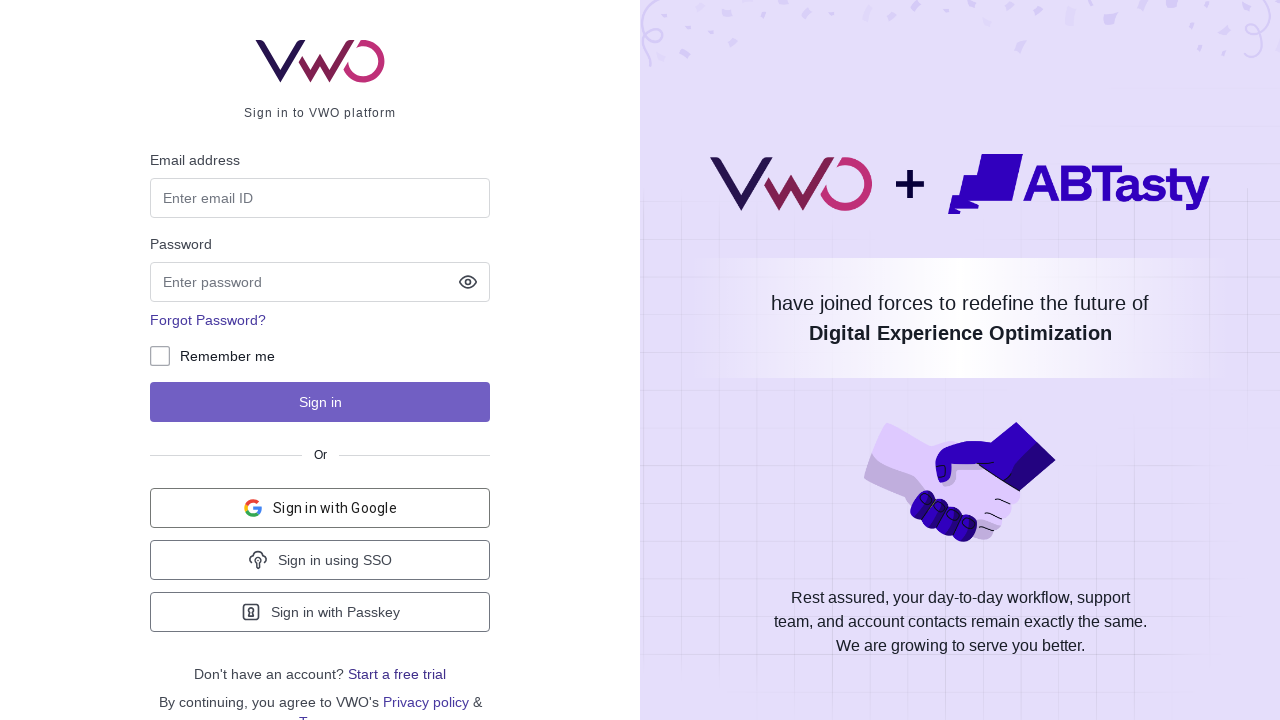